Tests A/B test opt-out by adding an opt-out cookie before visiting the A/B test page, then verifying the test is disabled.

Starting URL: http://the-internet.herokuapp.com

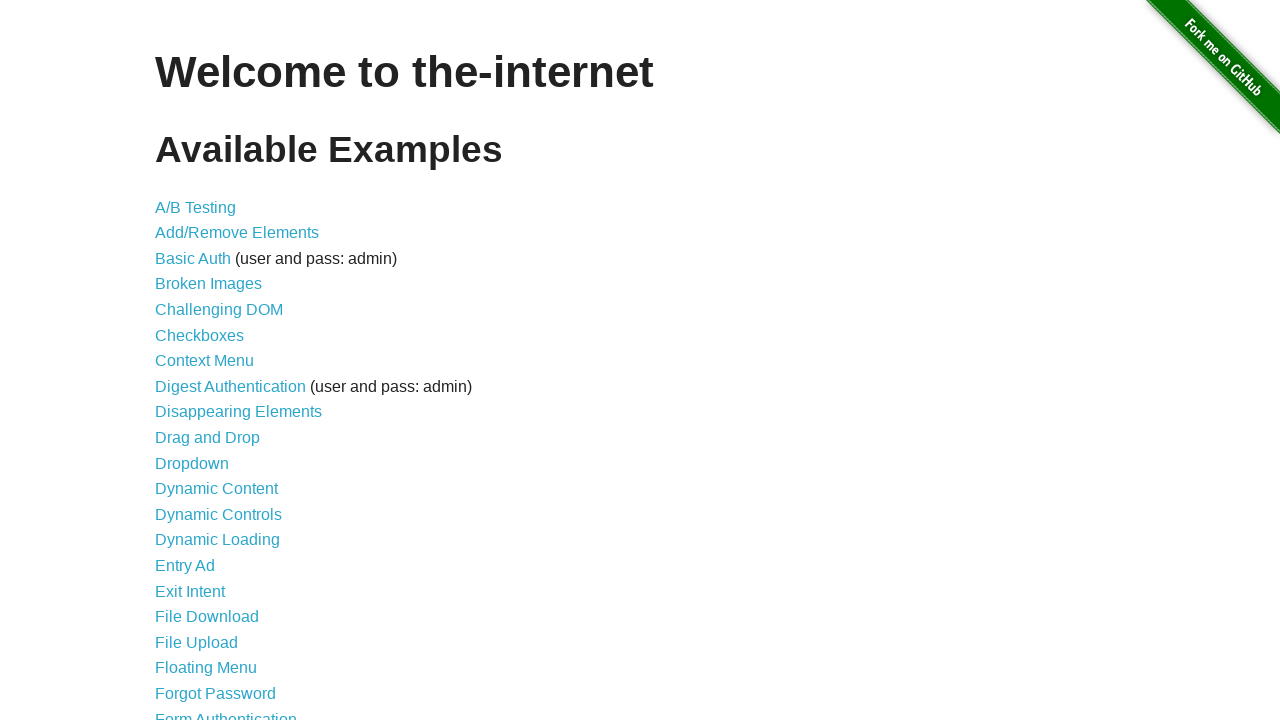

Added optimizelyOptOut cookie to disable A/B test
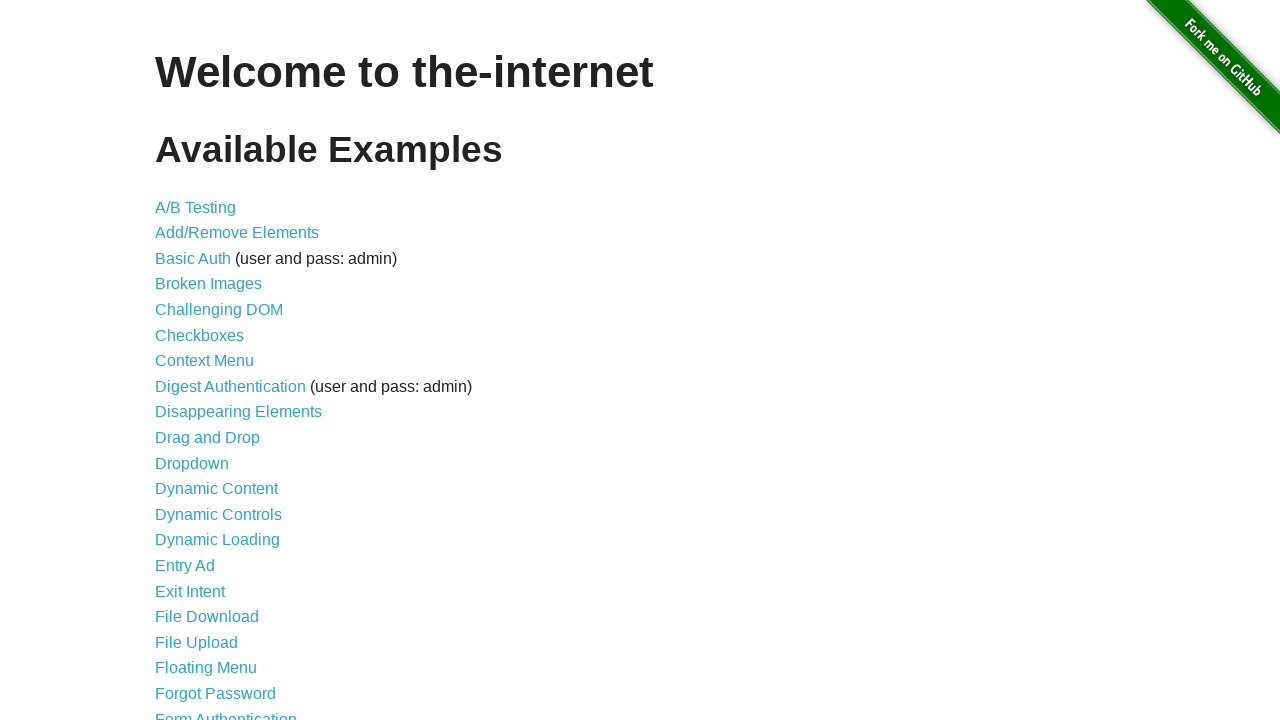

Navigated to A/B test page at /abtest
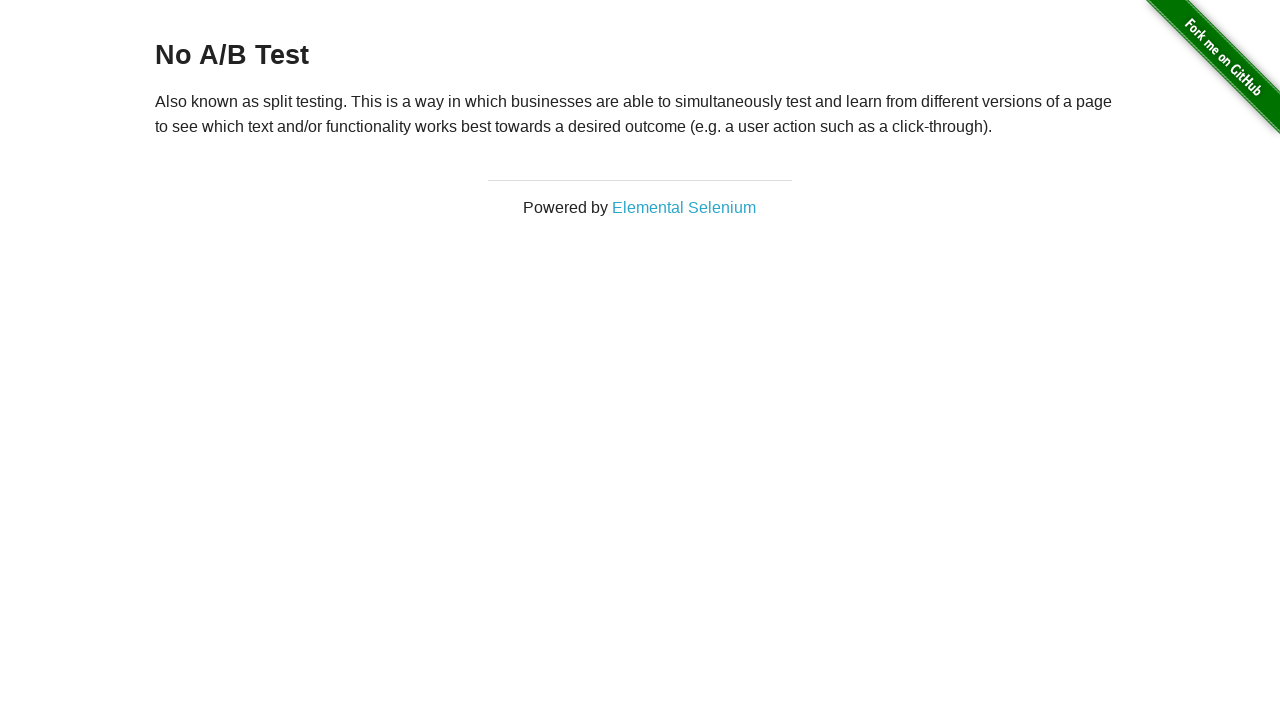

A/B test page heading loaded, verifying opt-out is active
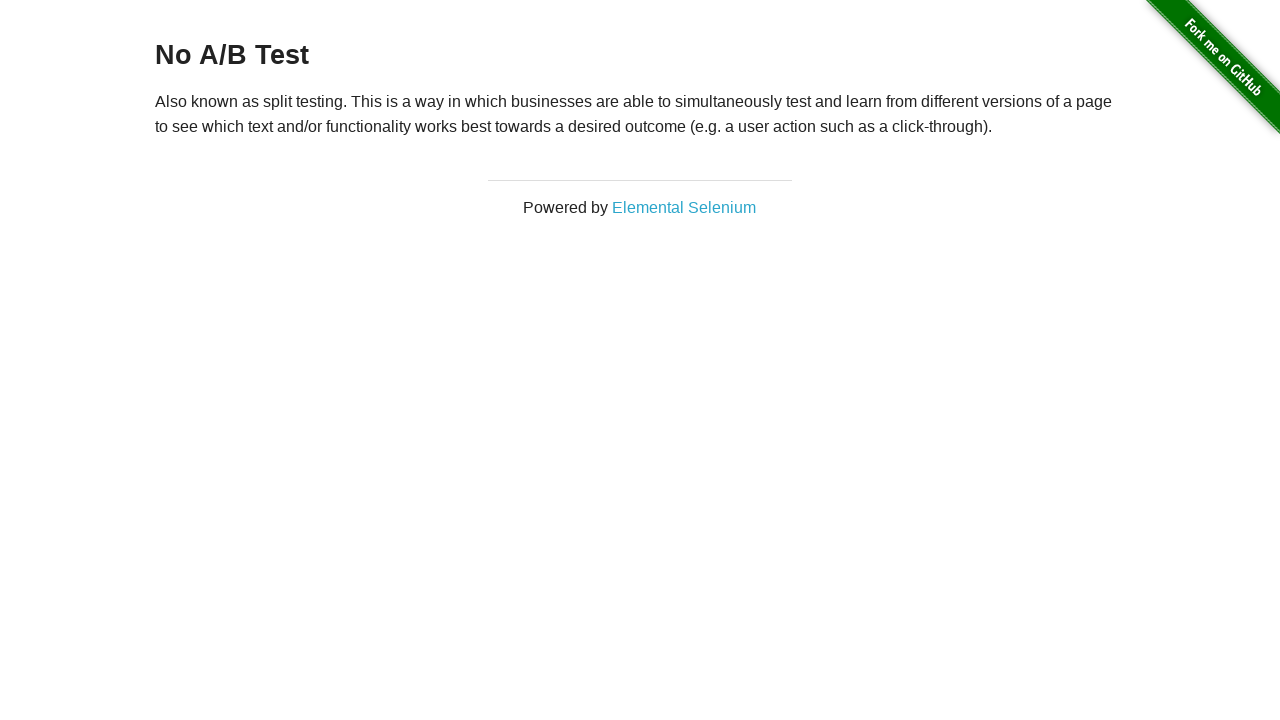

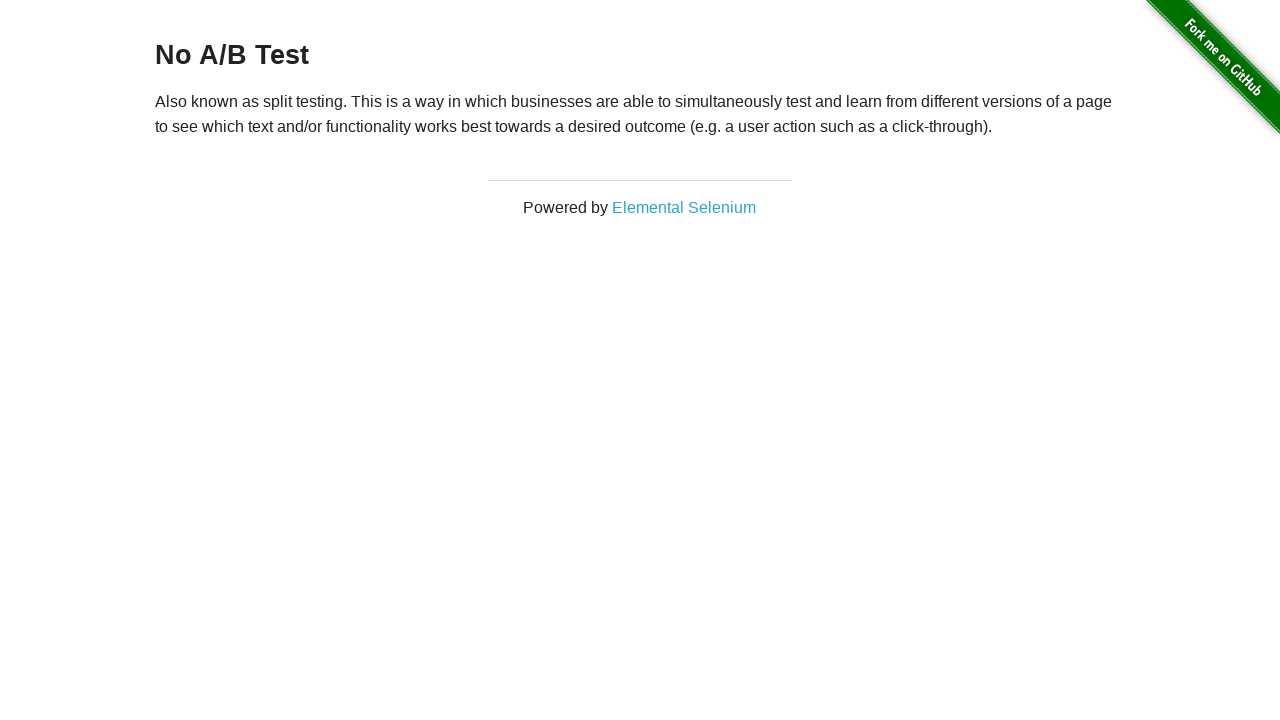